Tests browser navigation commands by clicking a logo, then using back, forward, back, and reload navigation functions

Starting URL: https://www.tutorialspoint.com/selenium/practice/register.php

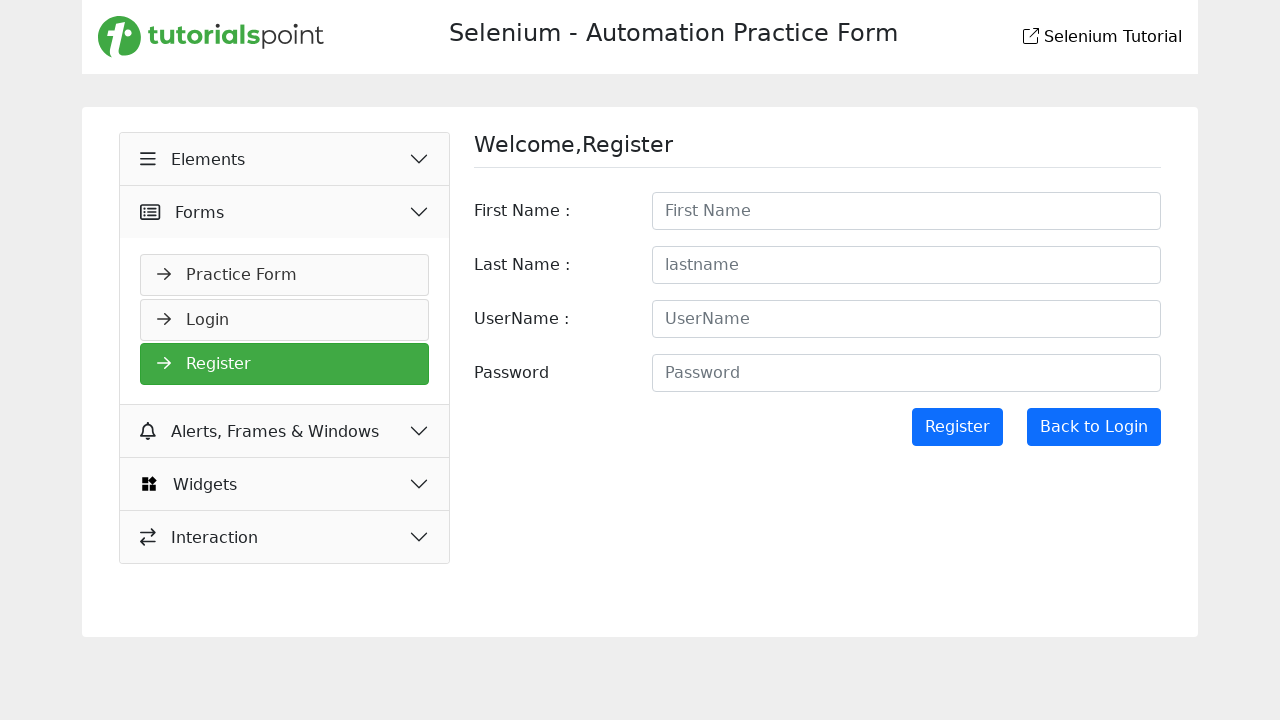

Clicked on the desktop logo at (211, 37) on .logo-desktop
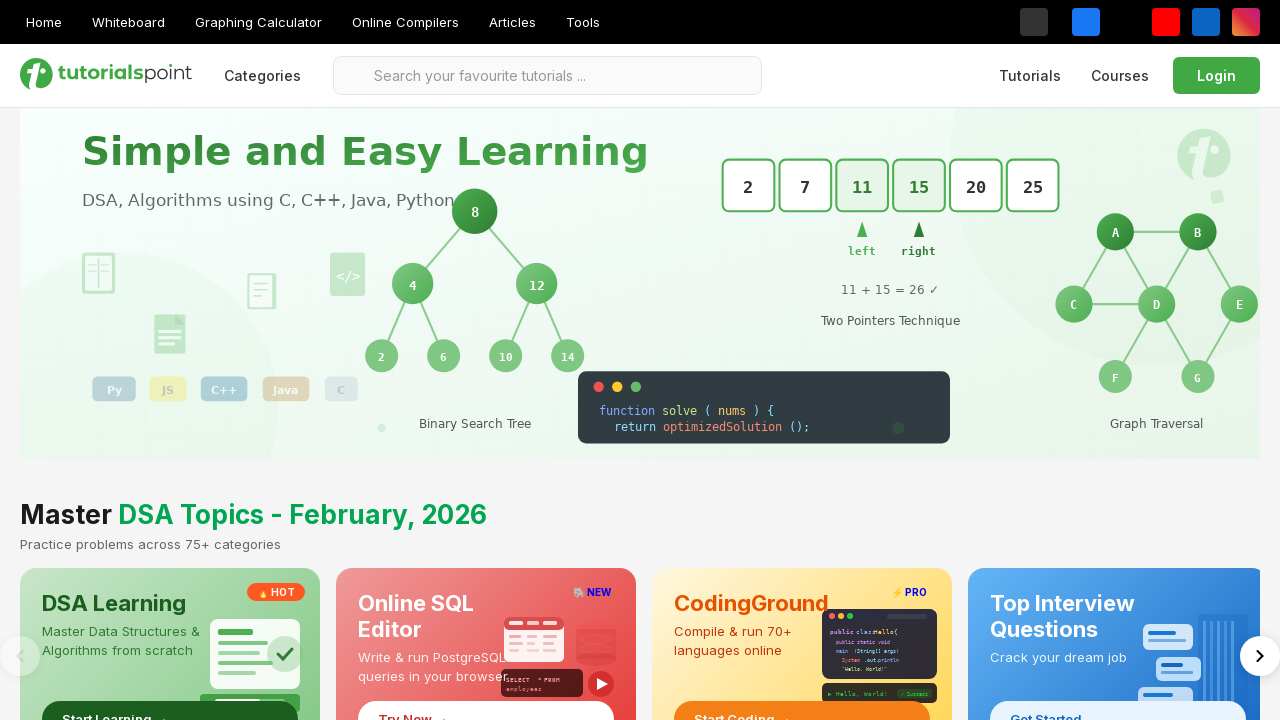

Page load completed after logo click
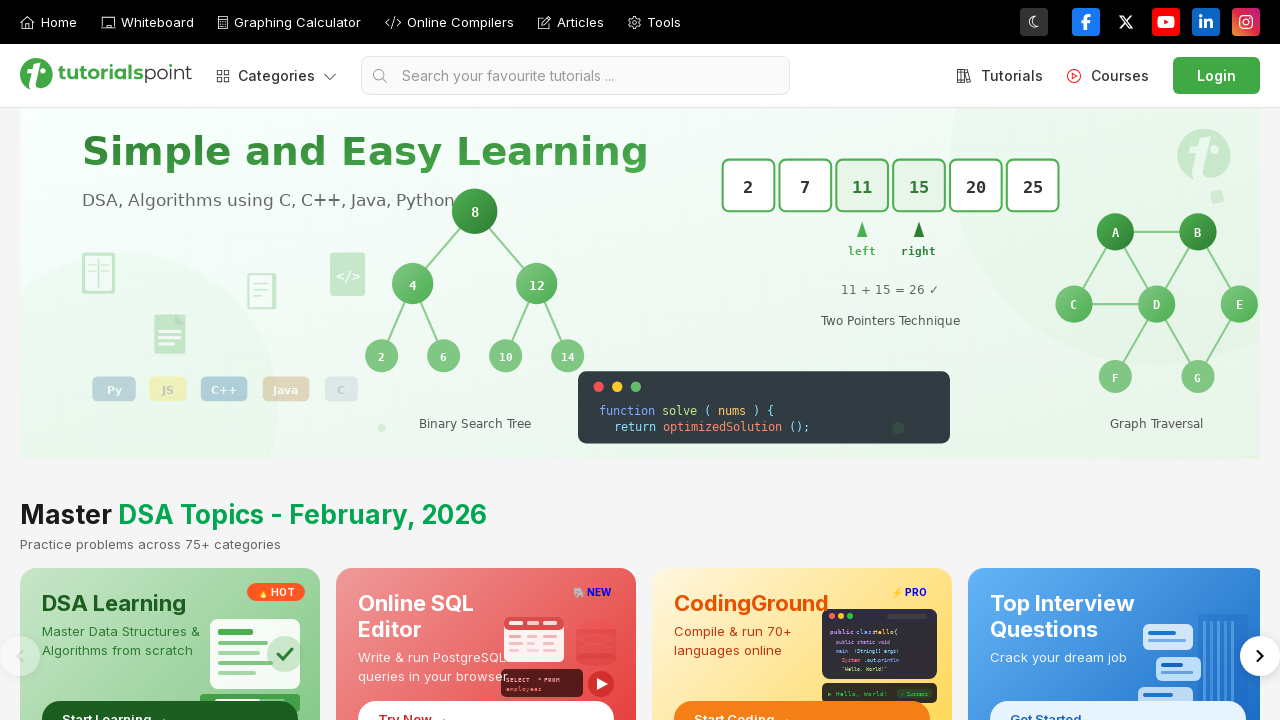

Navigated back to previous page
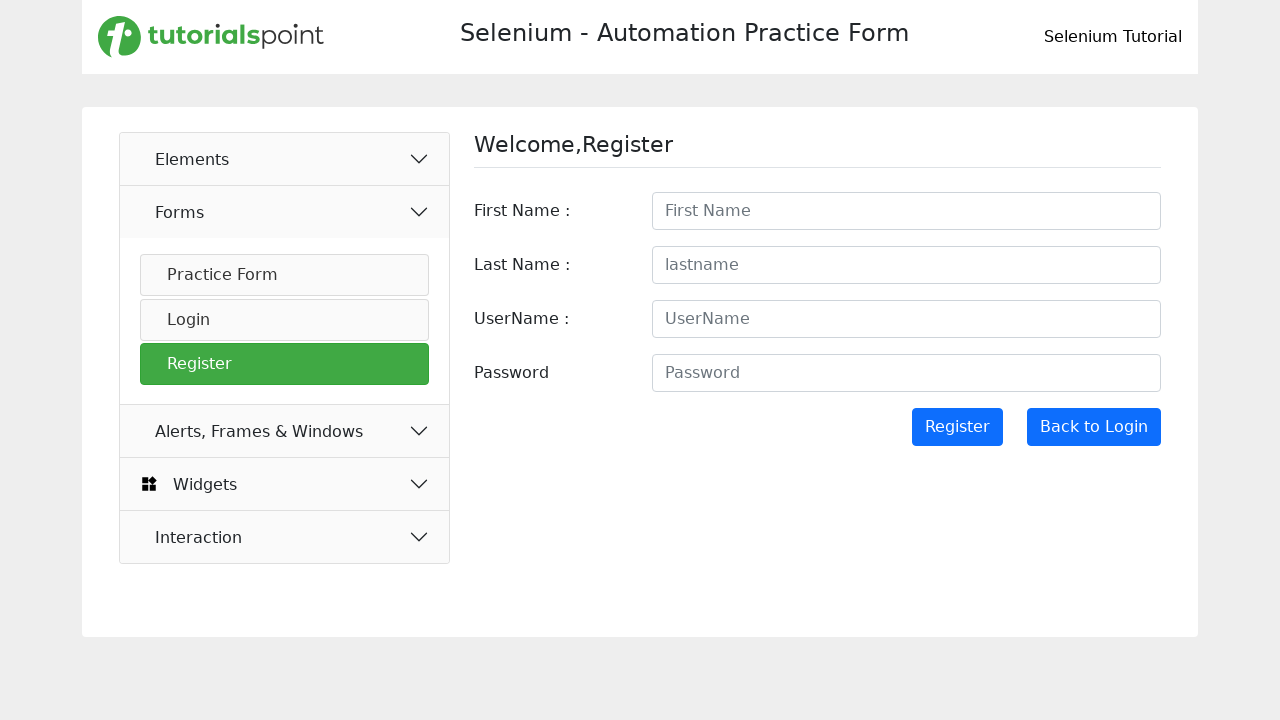

Page load completed after back navigation
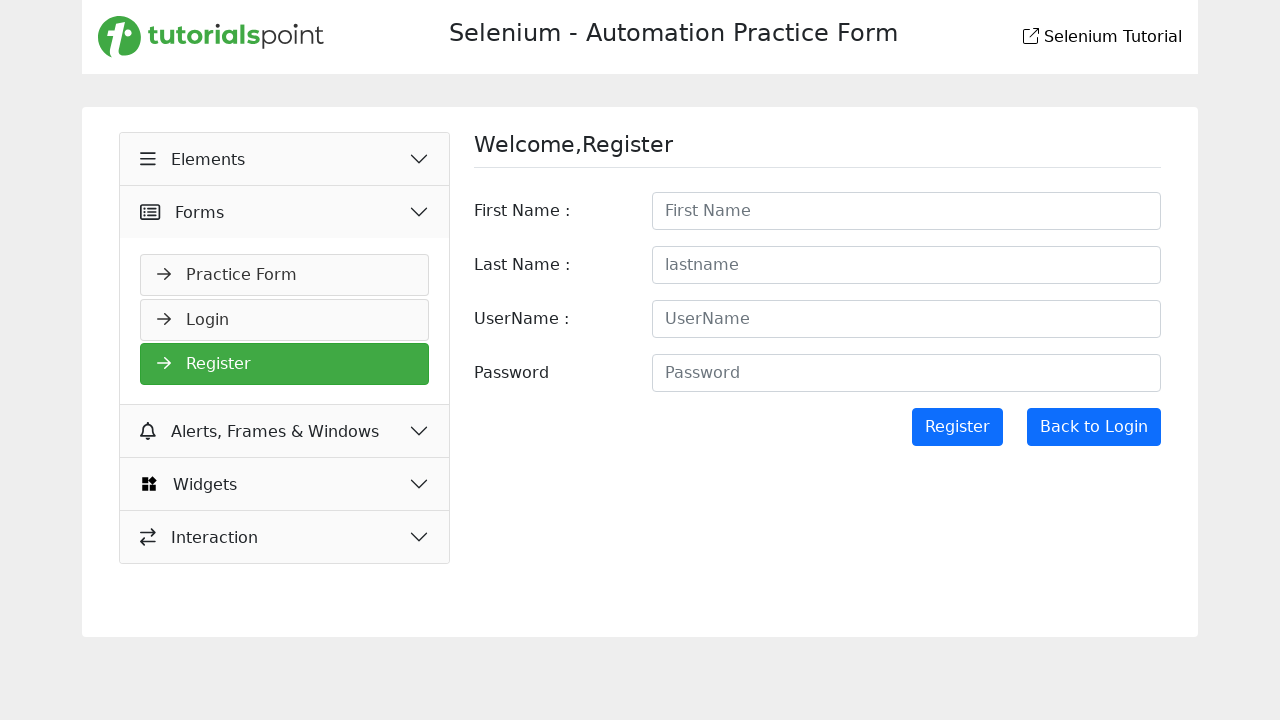

Navigated forward to next page
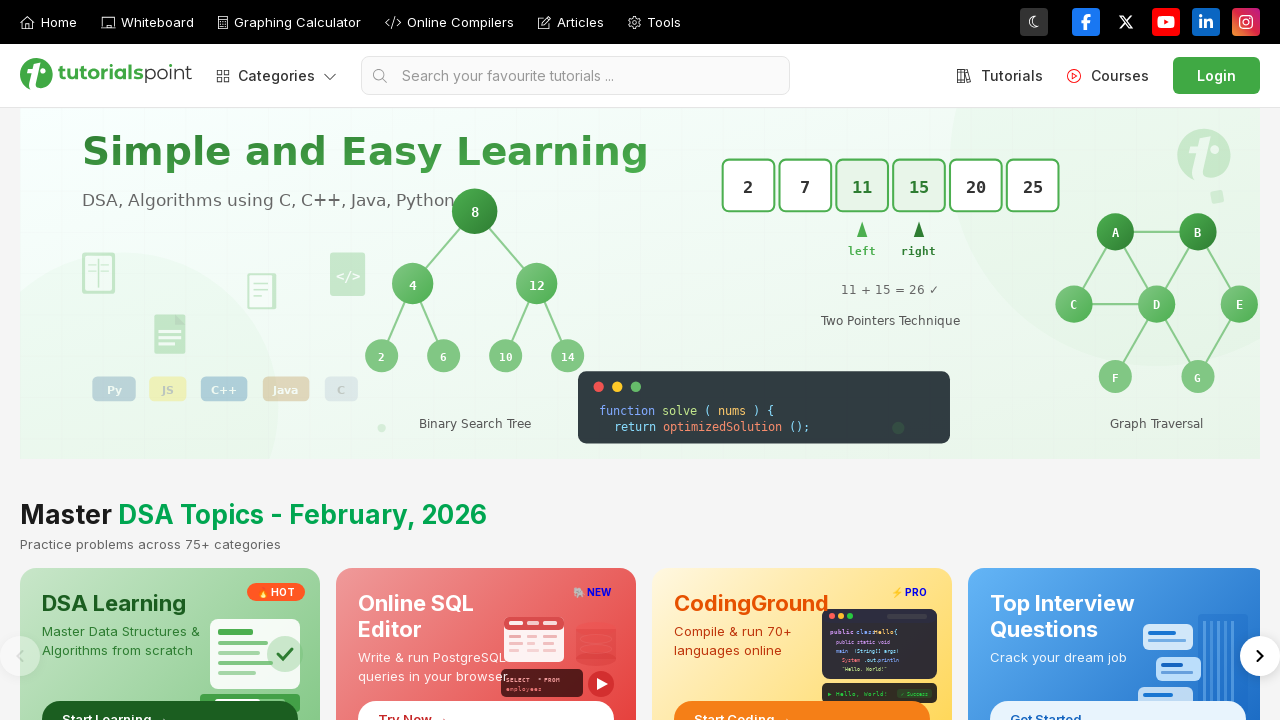

Page load completed after forward navigation
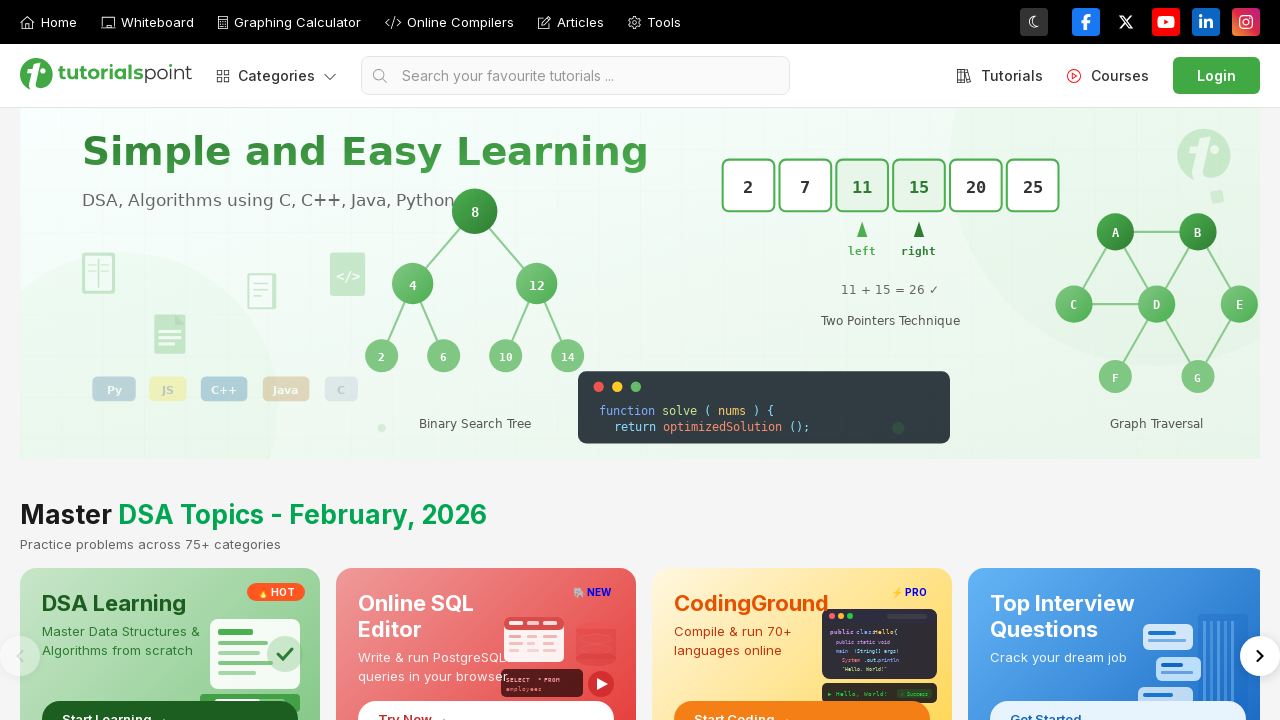

Navigated back to previous page again
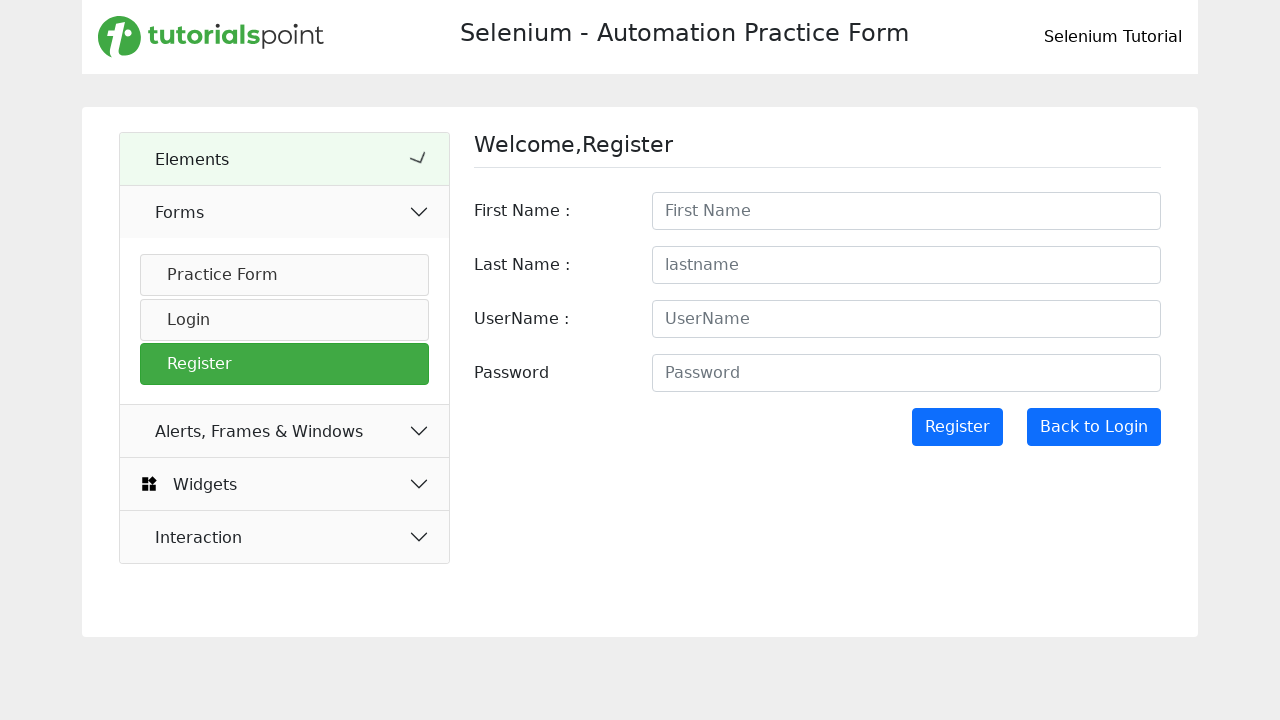

Page load completed after second back navigation
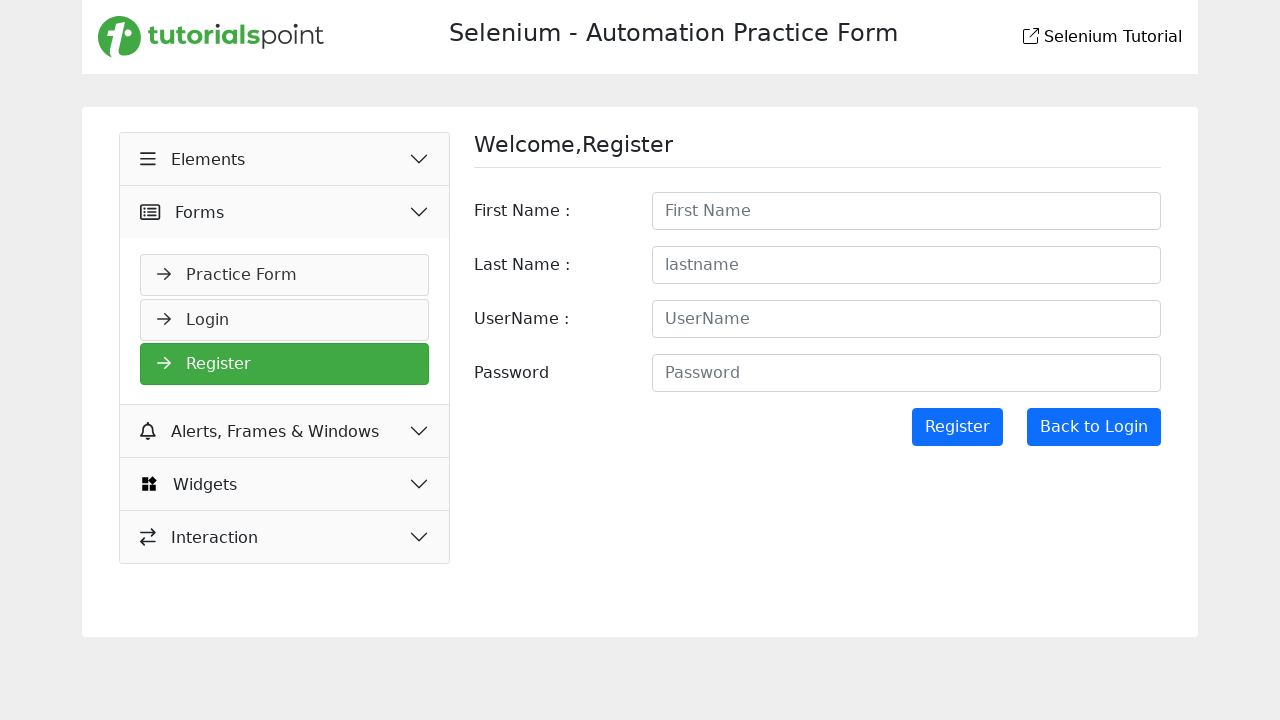

Reloaded the current page
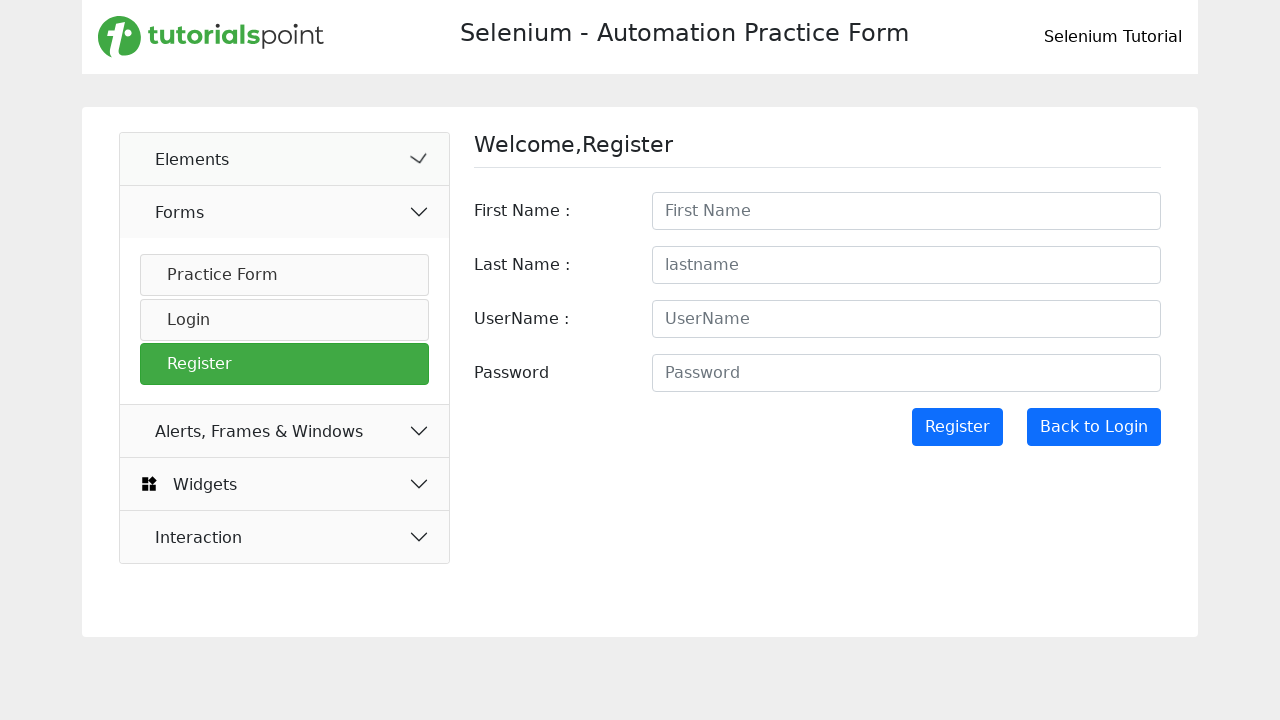

Page load completed after reload
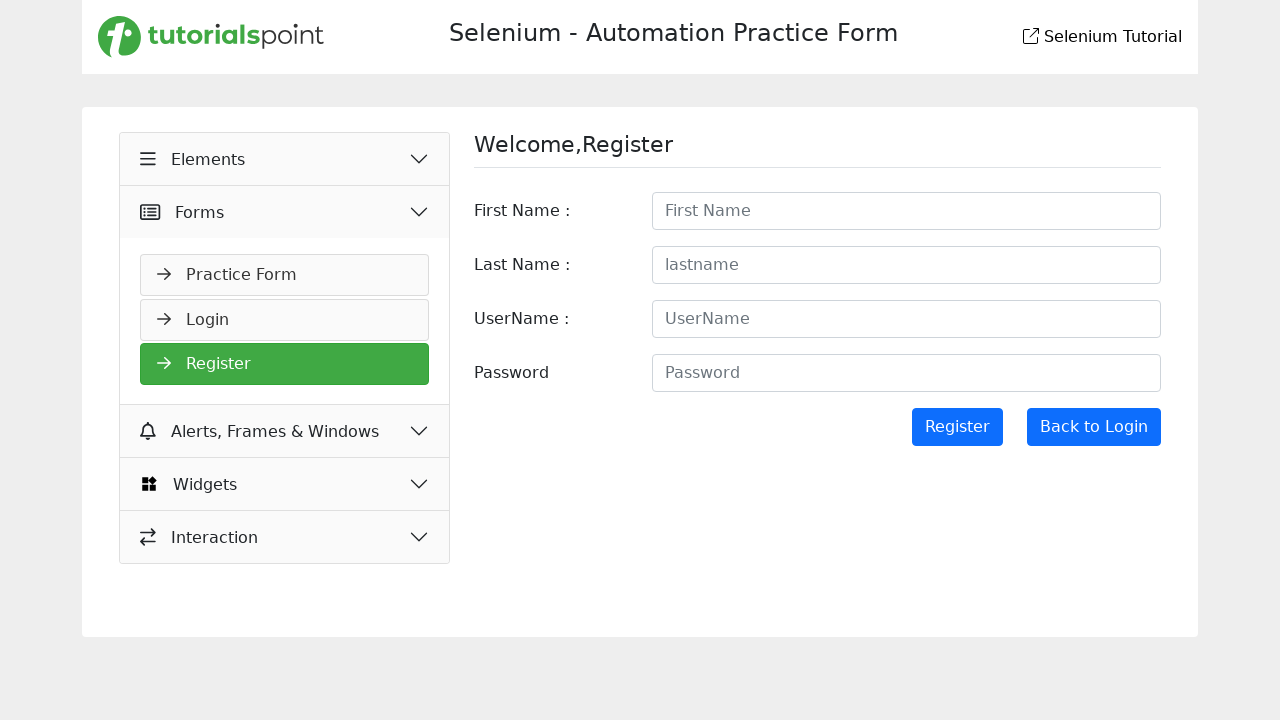

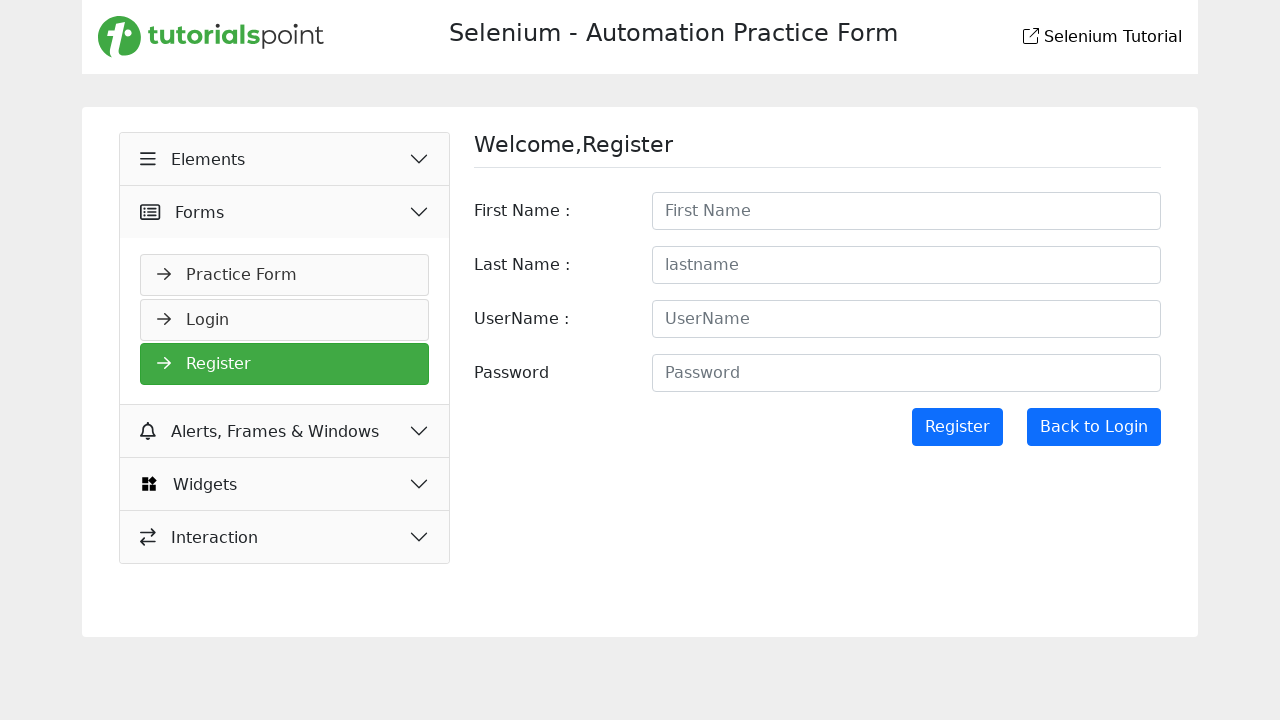